Fills out a complete registration form including personal information, selecting from dropdowns, choosing radio buttons and checkboxes, then submits the form

Starting URL: https://practice.cydeo.com/registration_form

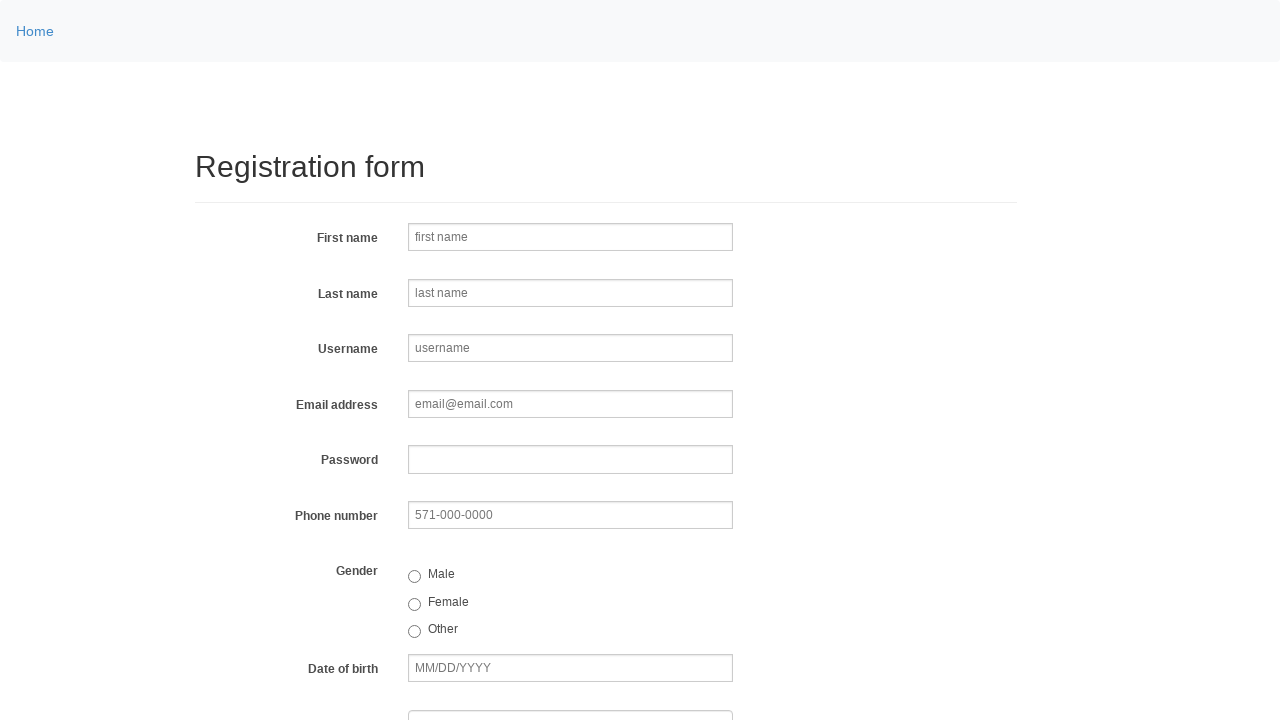

Filled first name field with 'John' on input[name='firstname']
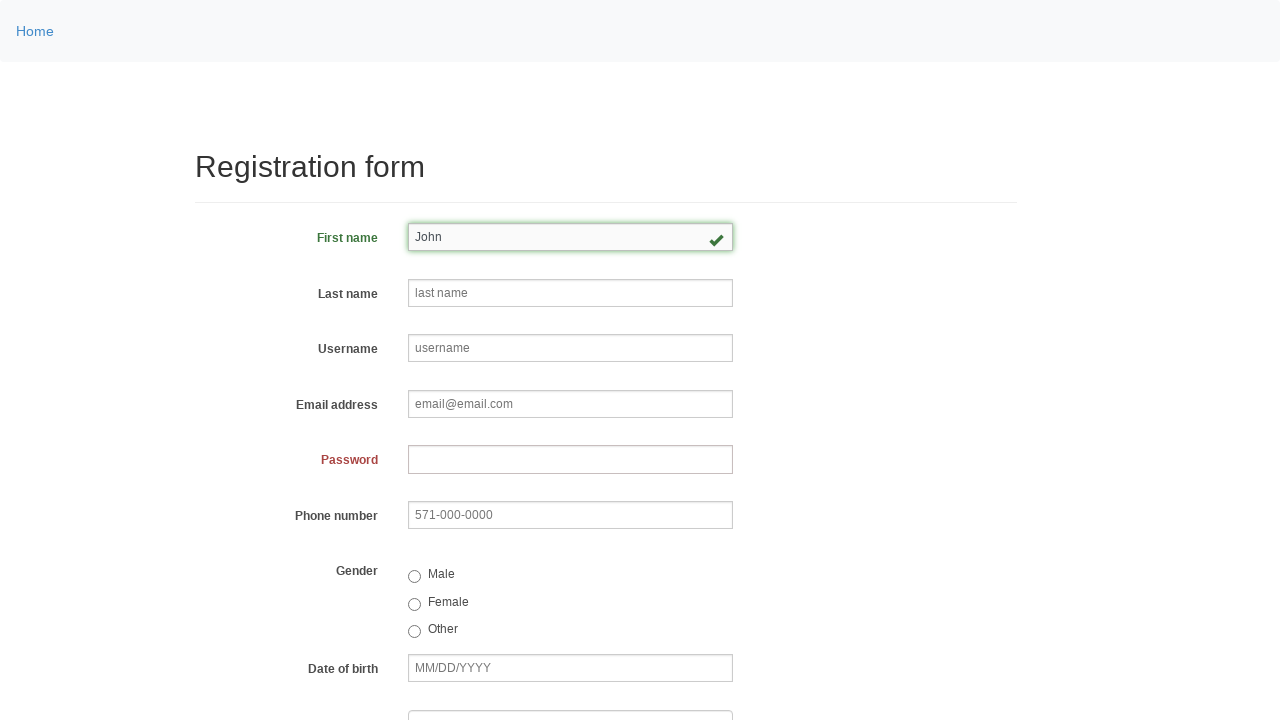

Filled last name field with 'Smith' on input[name='lastname']
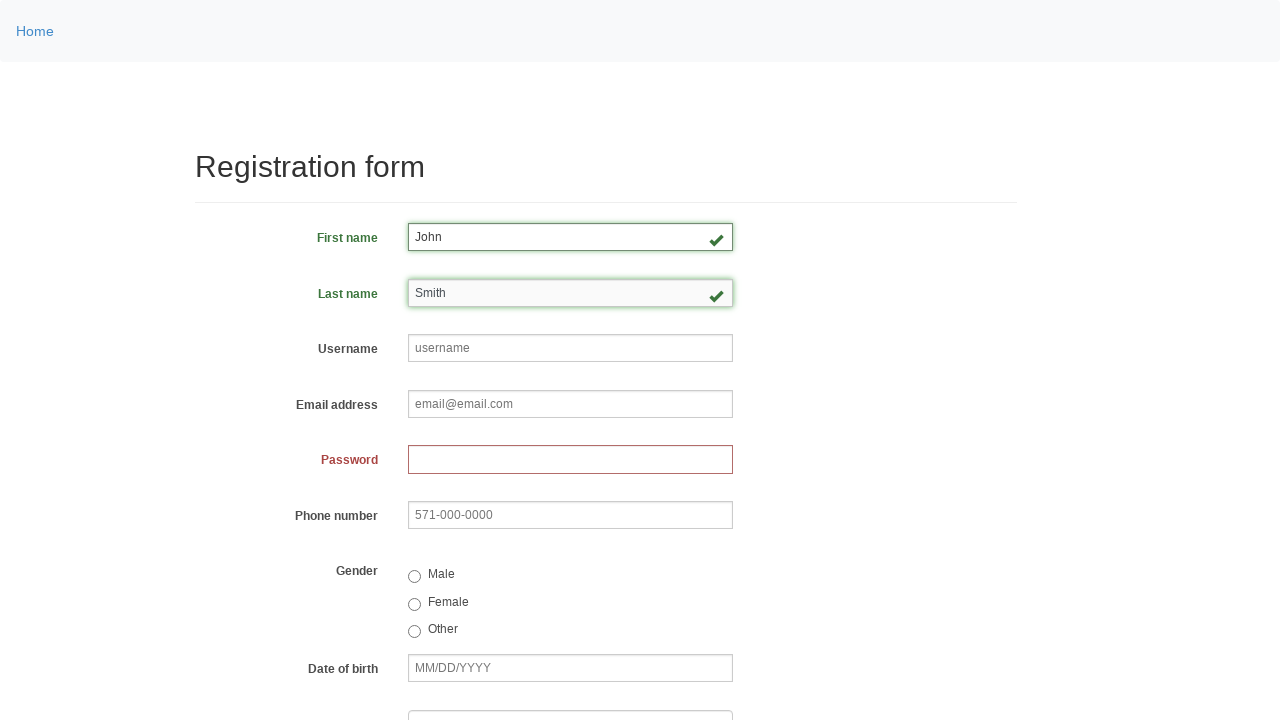

Filled username field with 'johnsmith123' on input[placeholder='username']
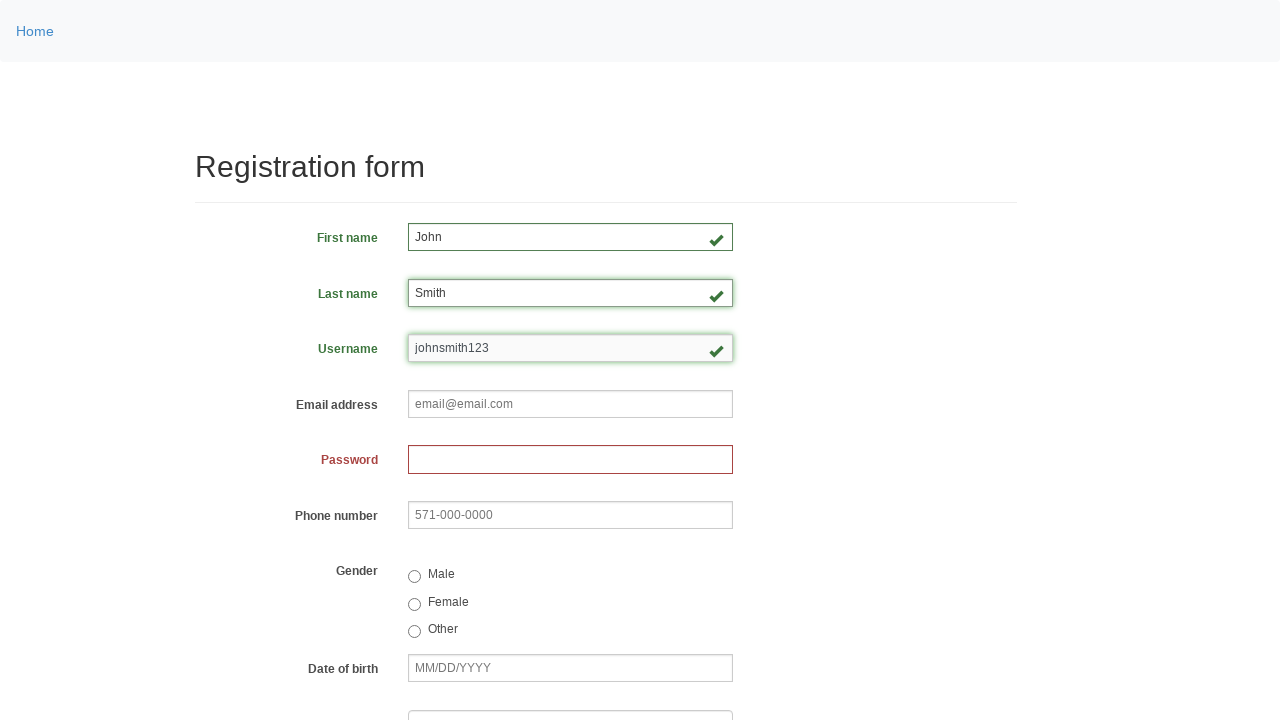

Filled email field with 'john.smith@email.com' on input[placeholder='email@email.com']
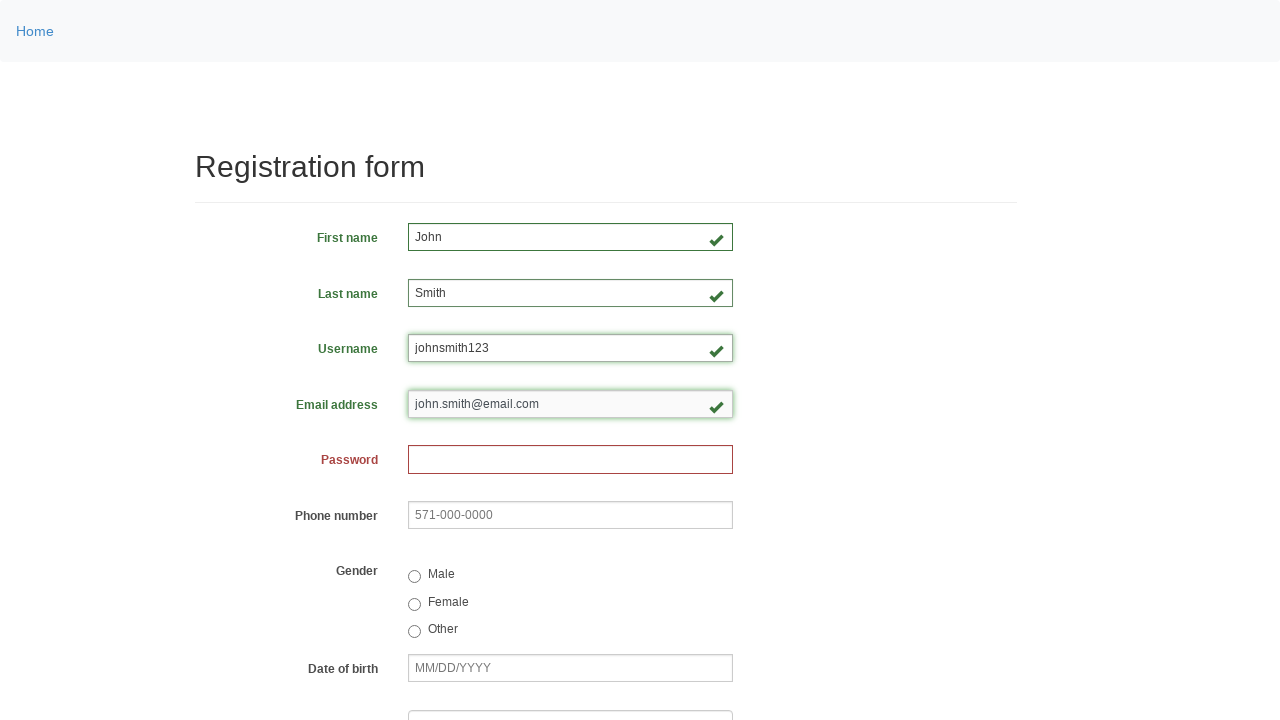

Filled password field with 'John1234' on input[name='password']
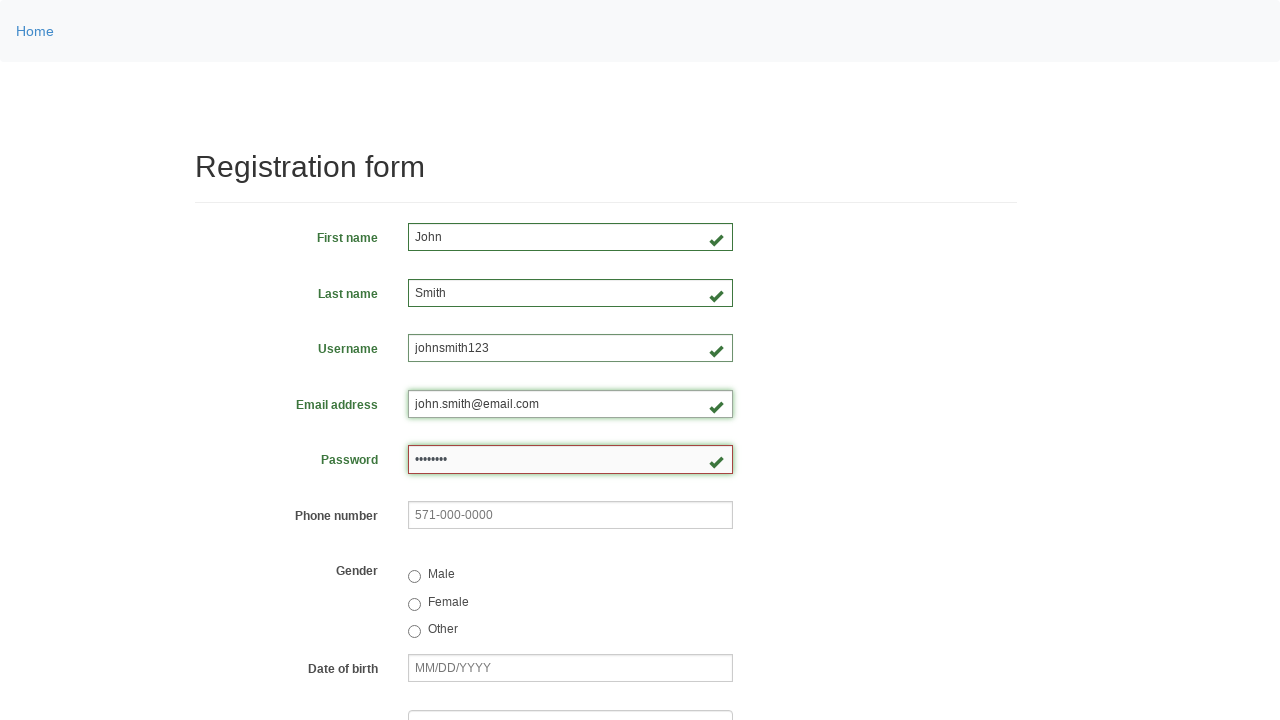

Filled phone number field with '123-456-7890' on input[name='phone']
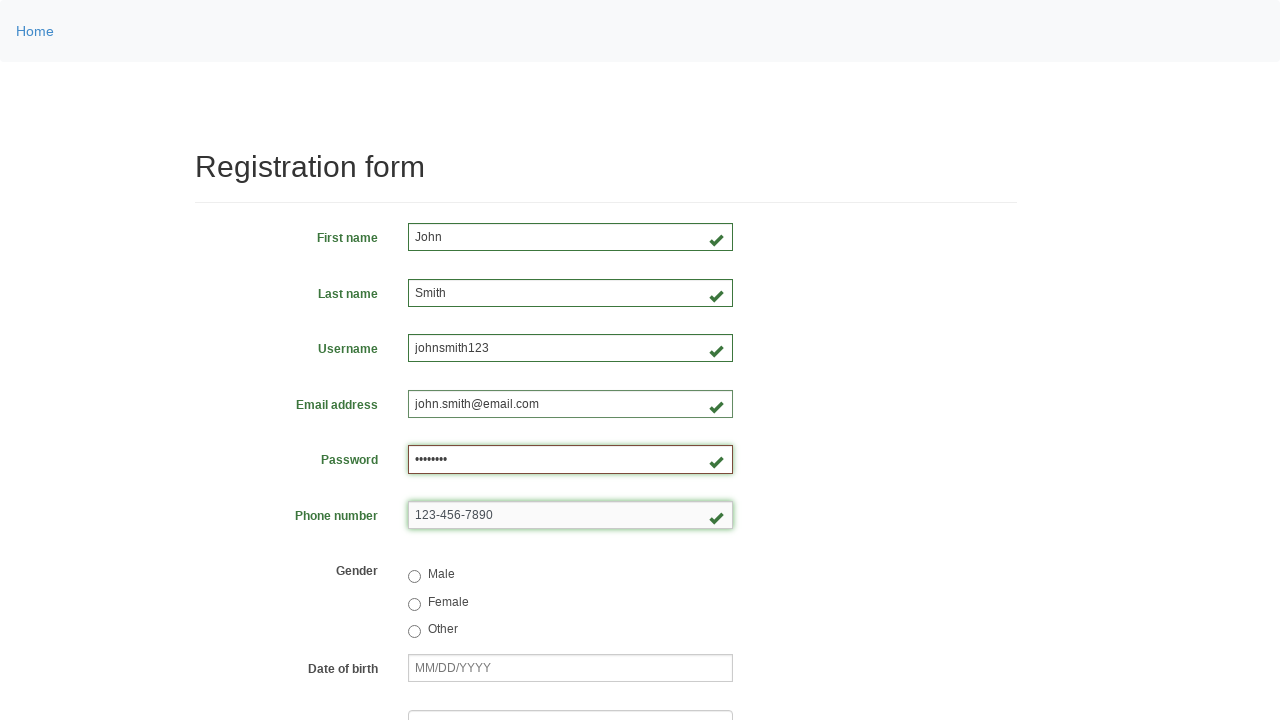

Selected 'Male' radio button for gender at (414, 577) on input[value='male']
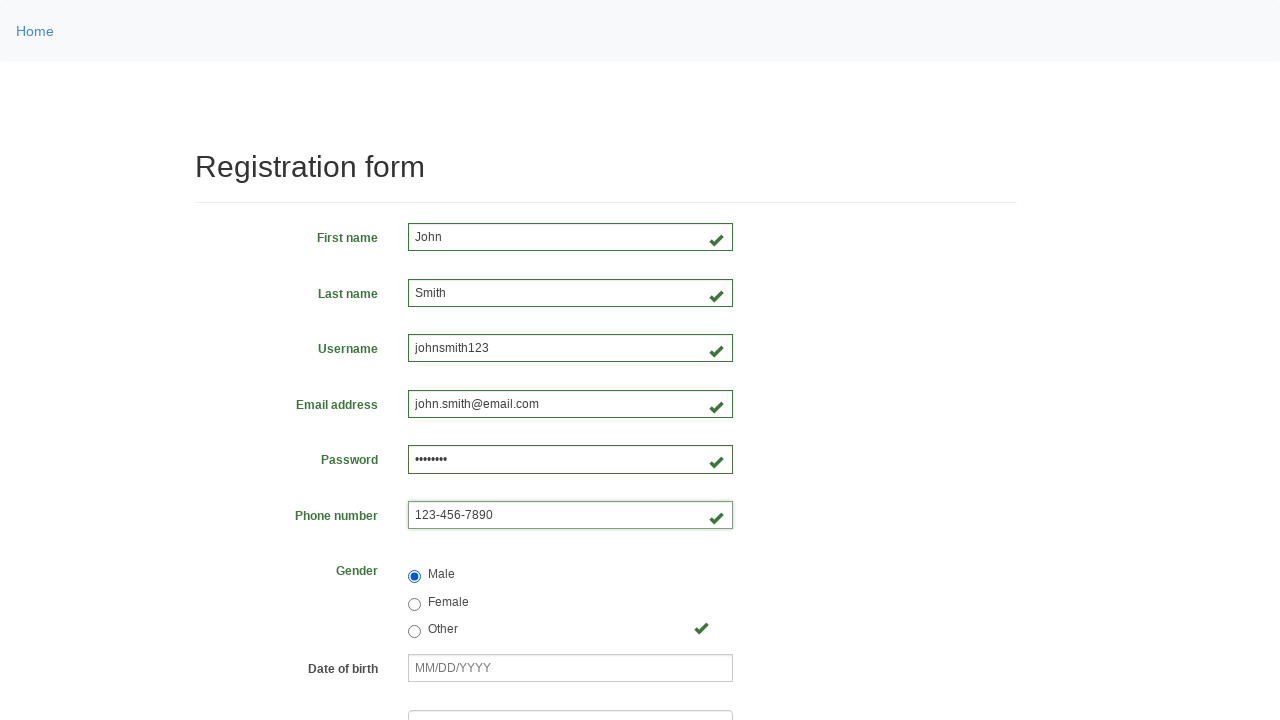

Filled date of birth field with '01/28/1990' on input[name='birthday']
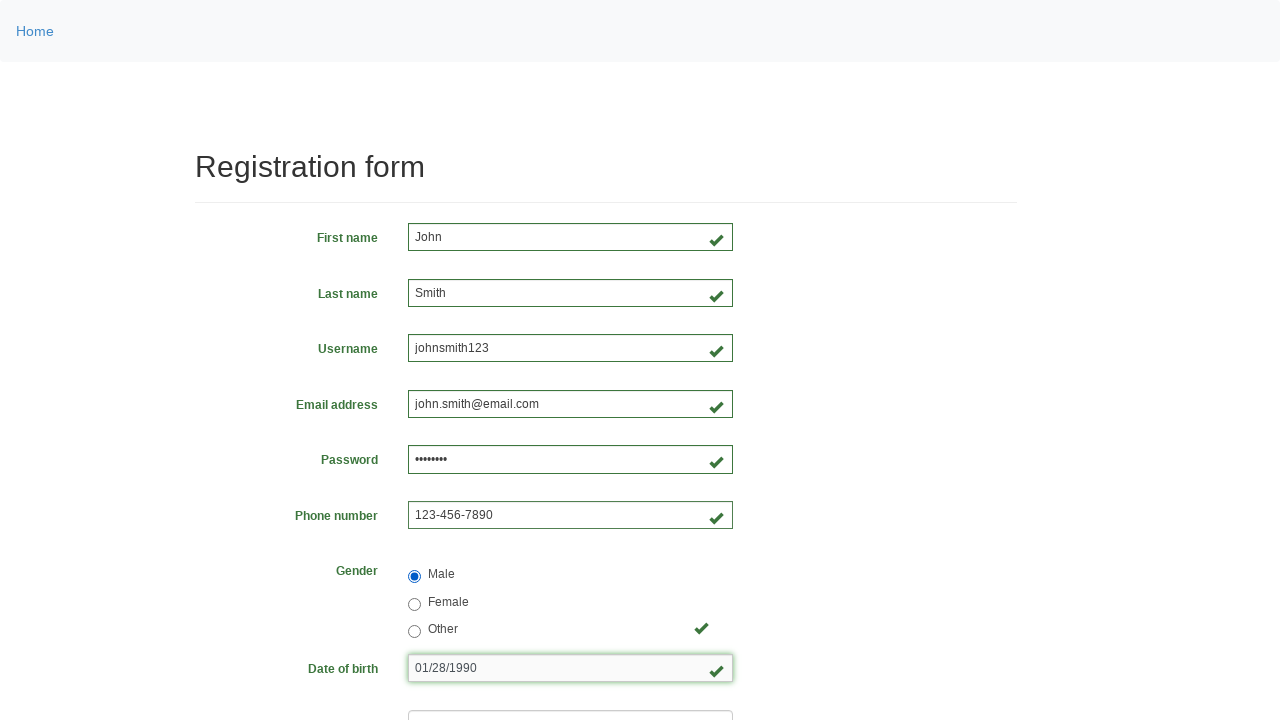

Selected 'Department of Engineering' from department dropdown on select[name='department']
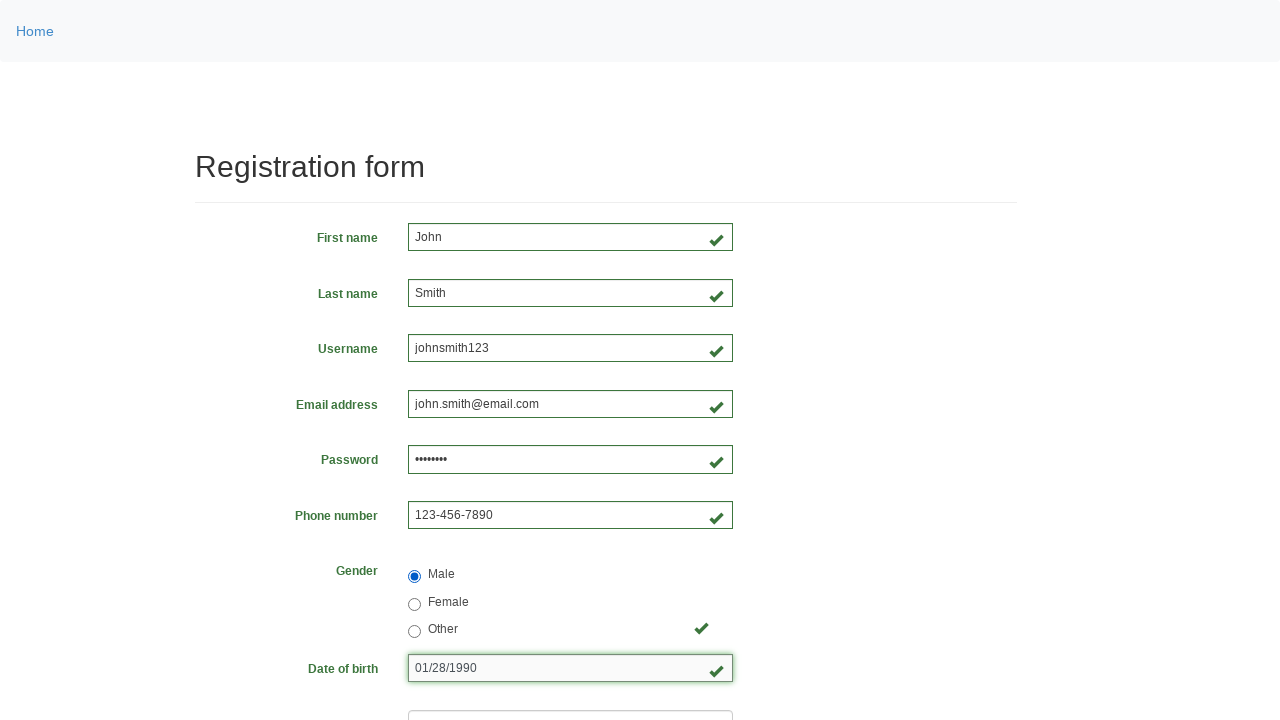

Selected 'SDET' from job title dropdown on select[name='job_title']
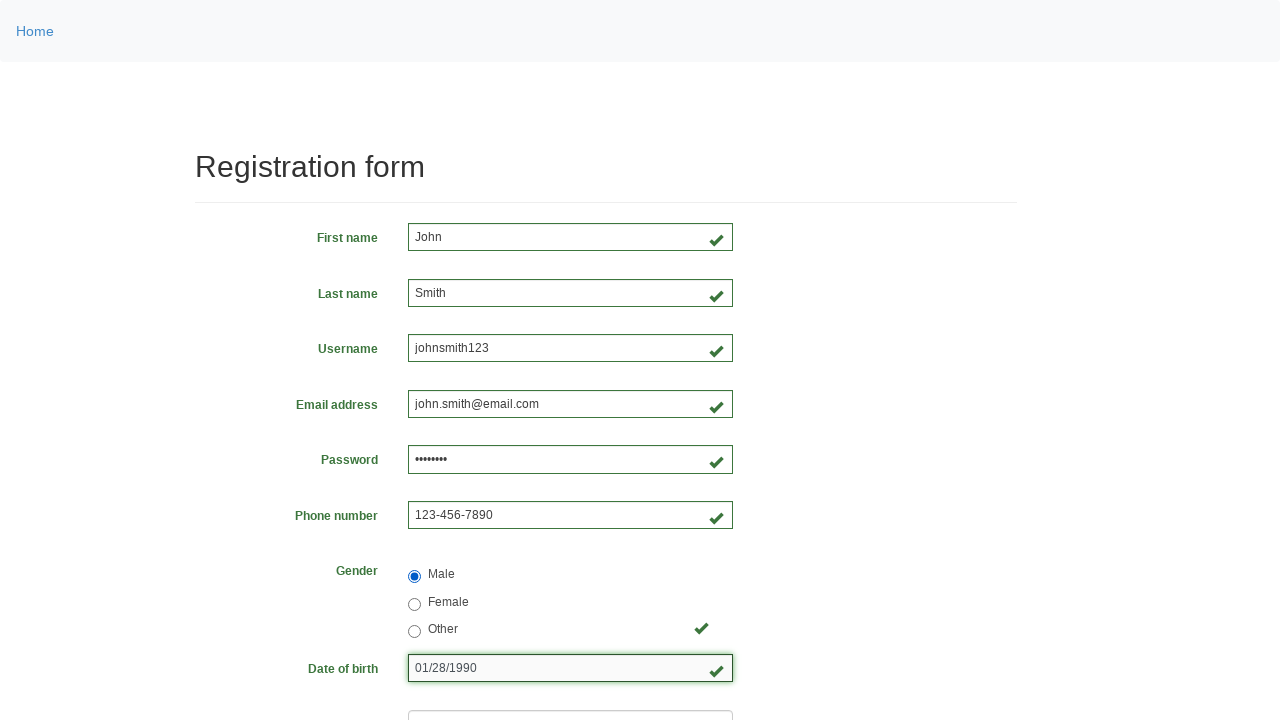

Checked 'Java' language checkbox at (465, 468) on input[value='java']
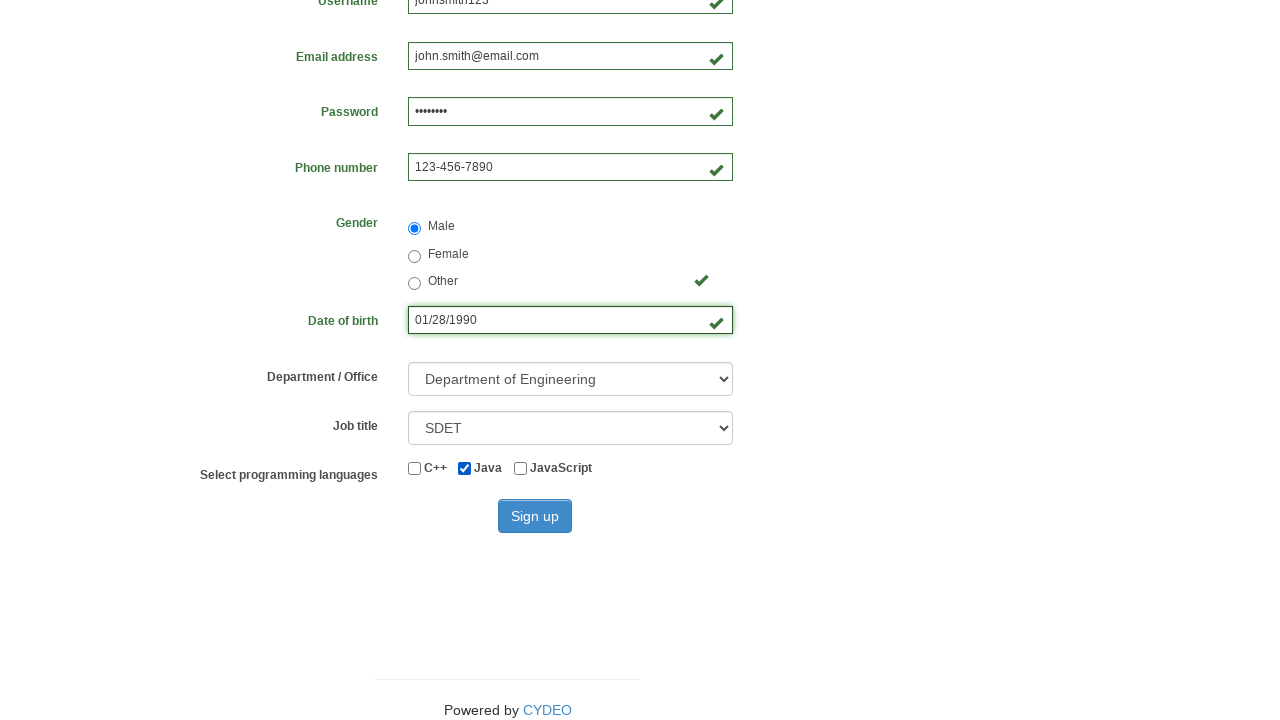

Clicked Sign up button to submit registration form at (535, 516) on #wooden_spoon
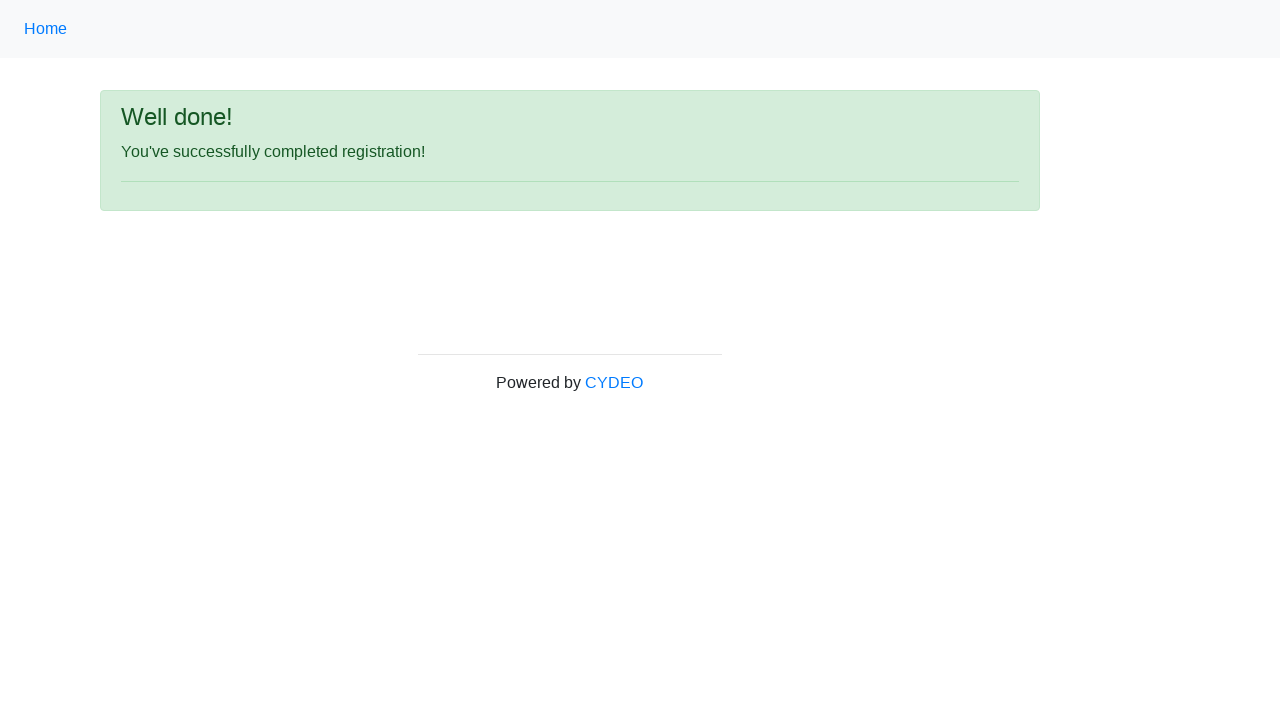

Registration form submitted and success page loaded
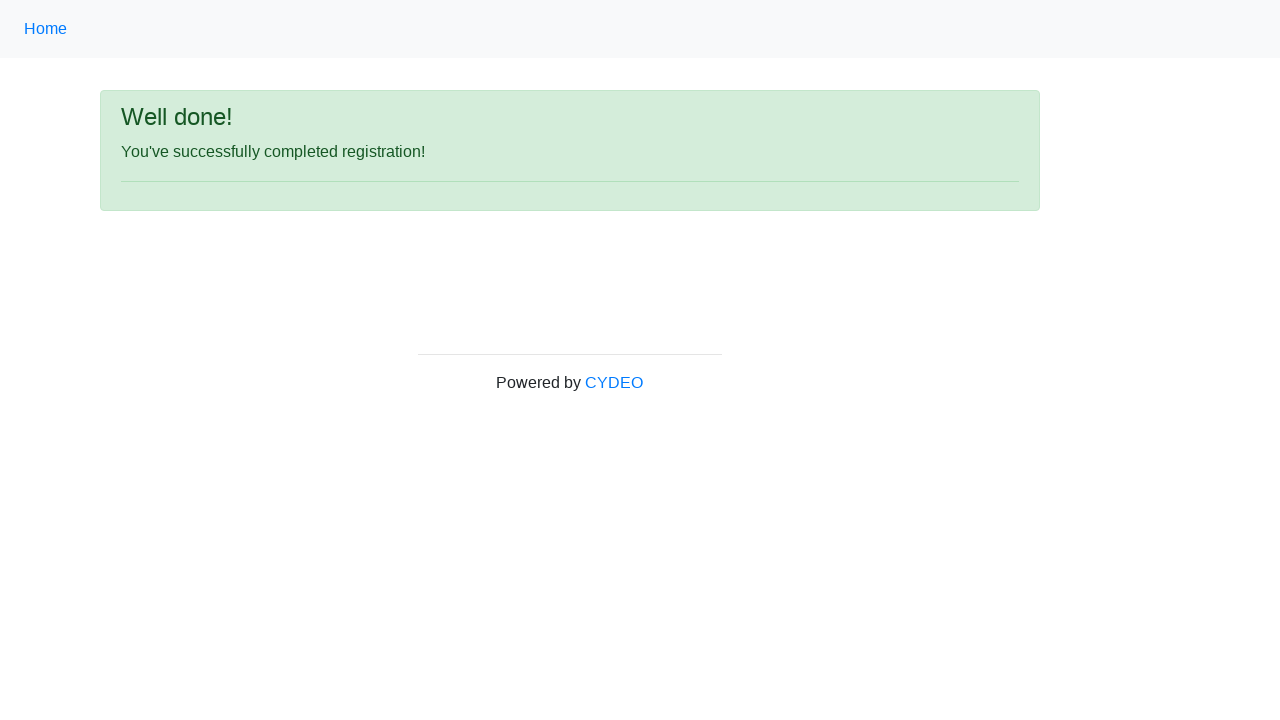

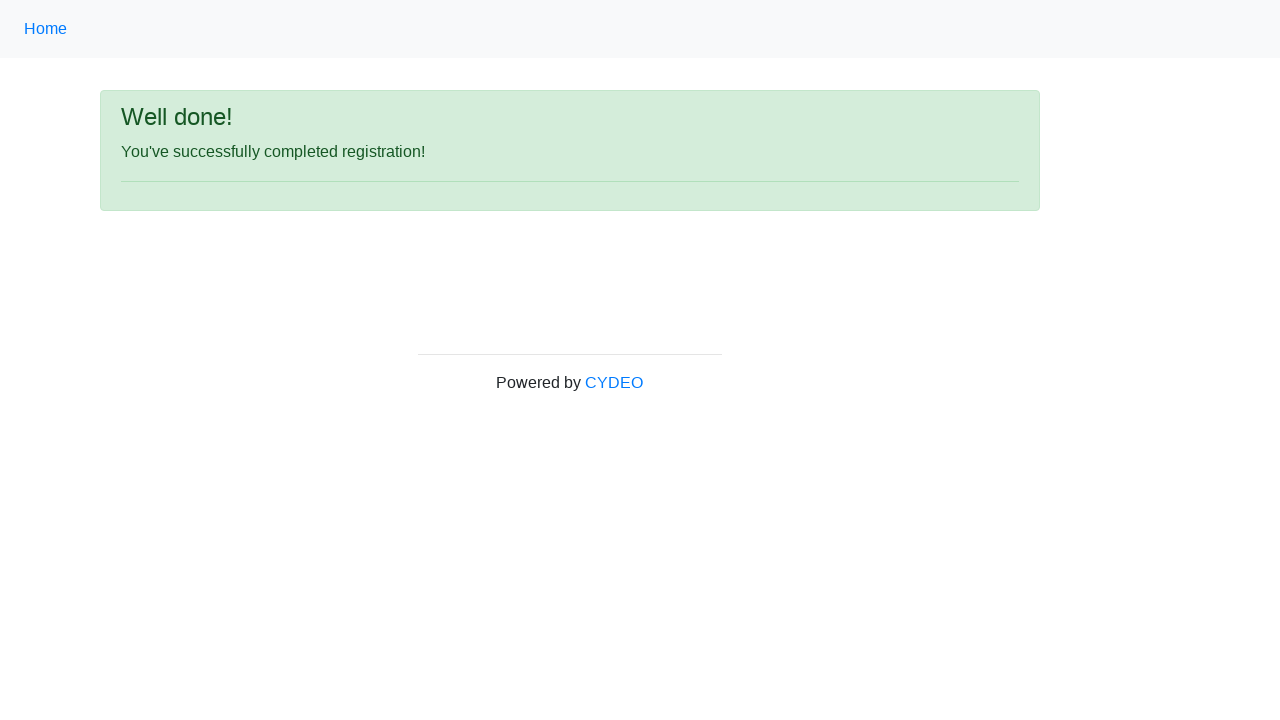